Tests window handling functionality by opening a new window, switching to it, getting its title, and then closing it

Starting URL: https://www.leafground.com/window.xhtml

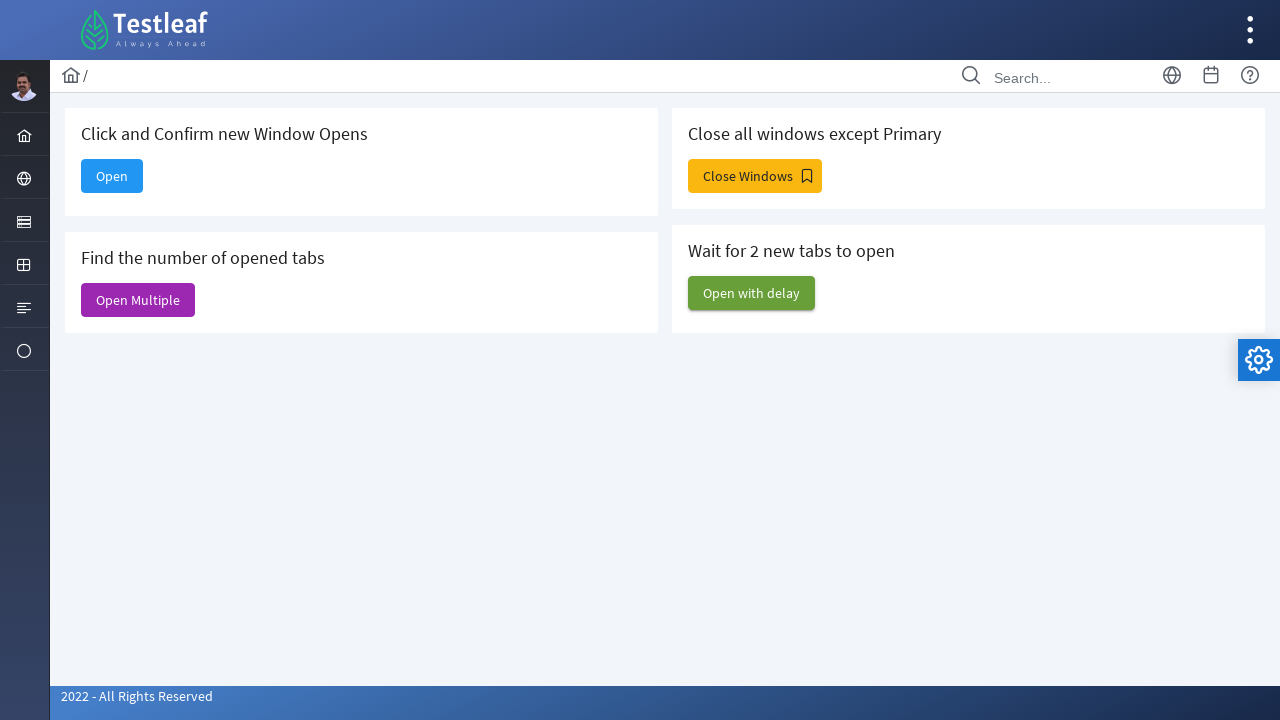

Got reference to parent window
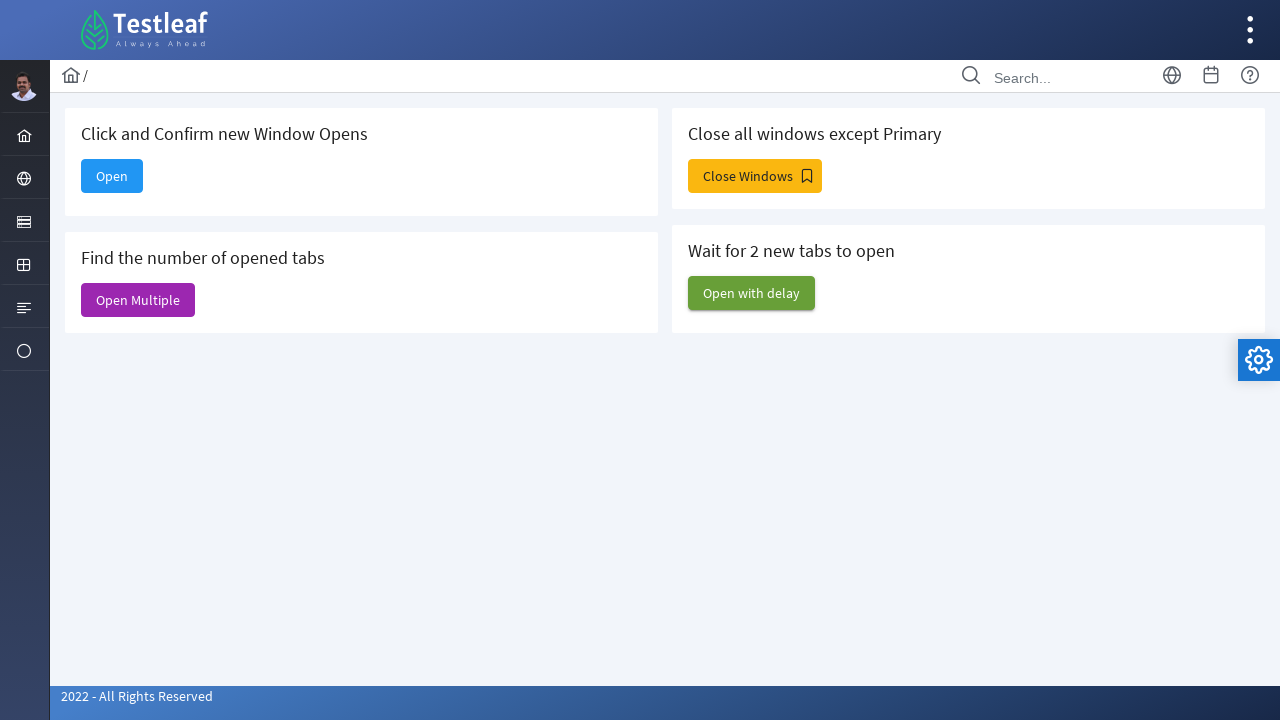

Clicked Open button to open a new window at (112, 176) on xpath=//span[text()='Open']
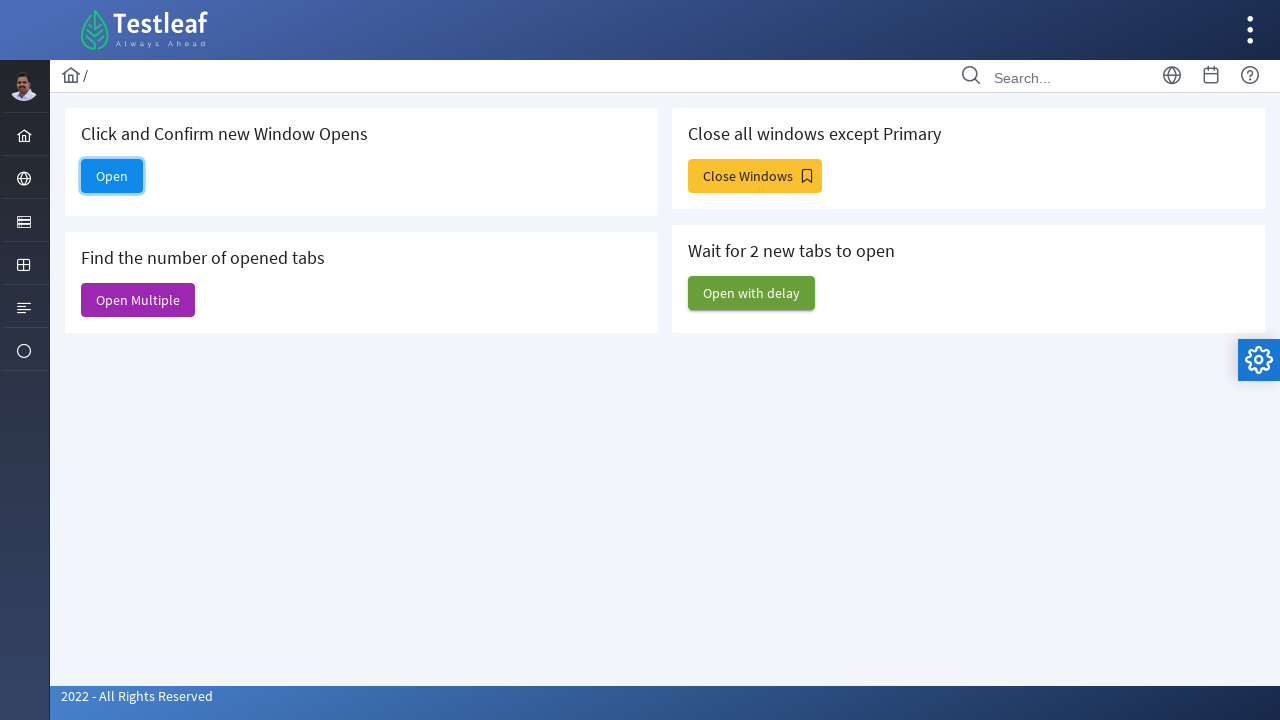

New window opened and reference captured
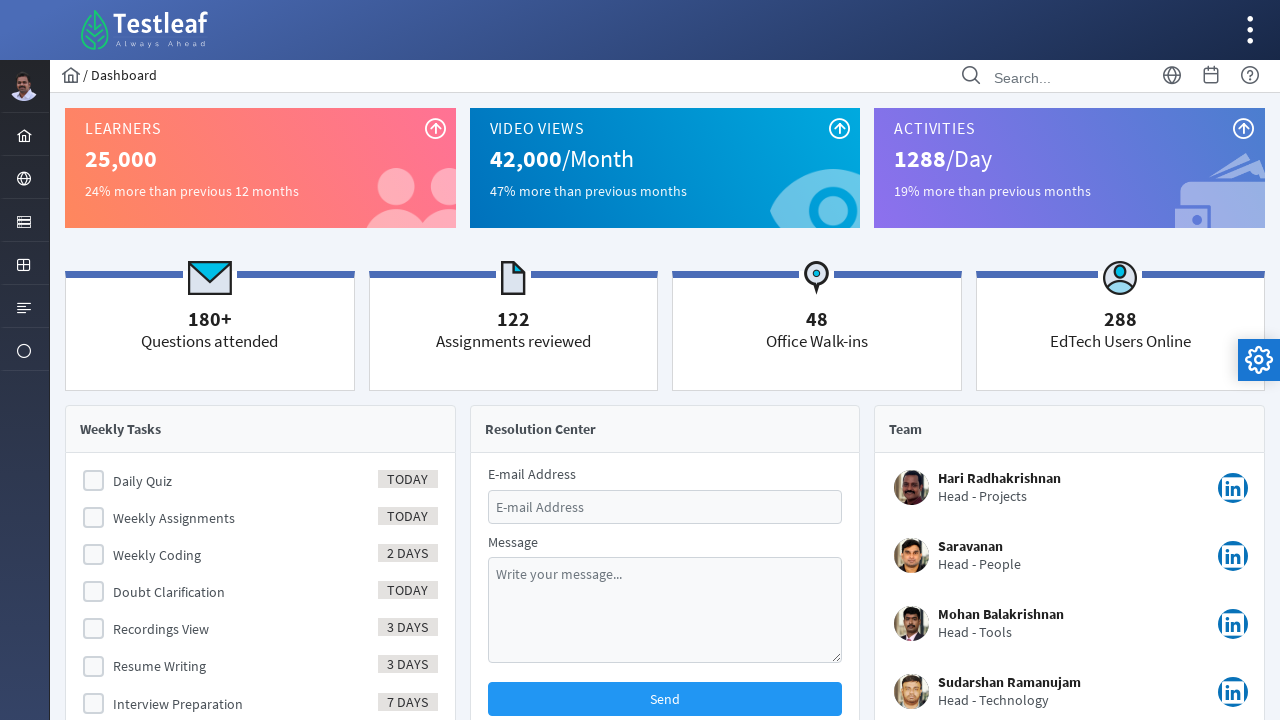

Waited for new window to fully load
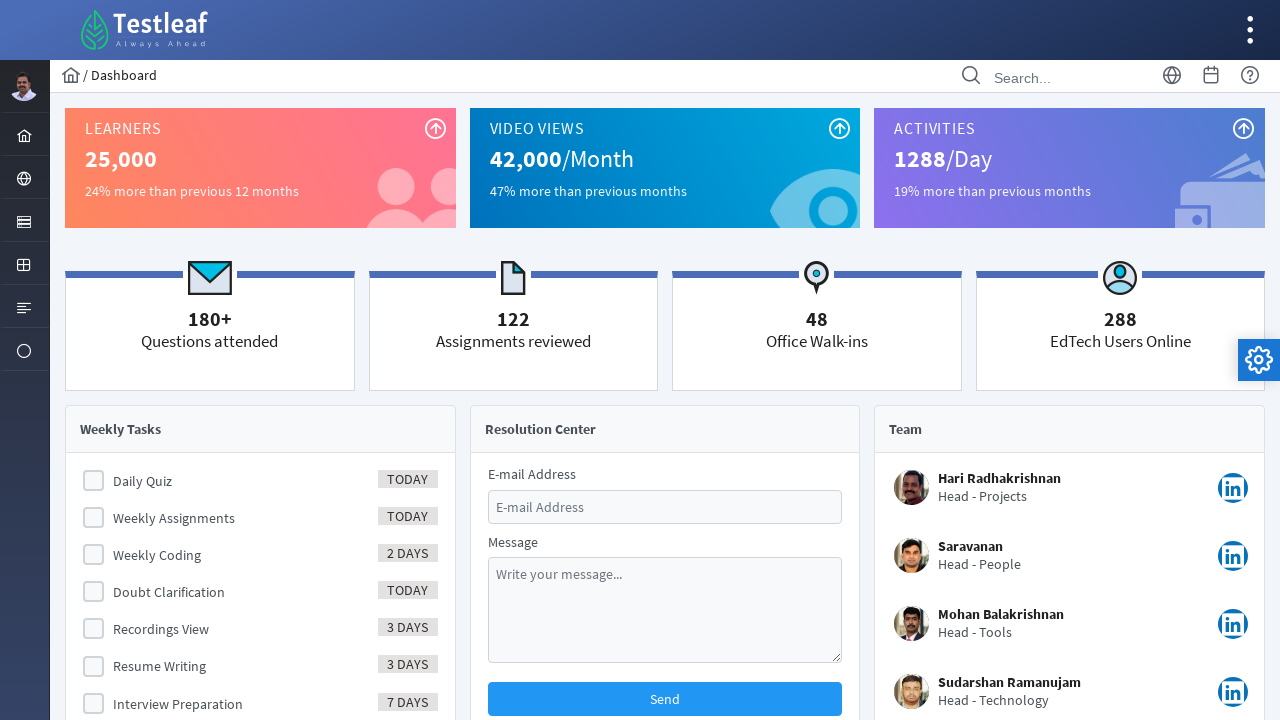

Retrieved child window title: Dashboard
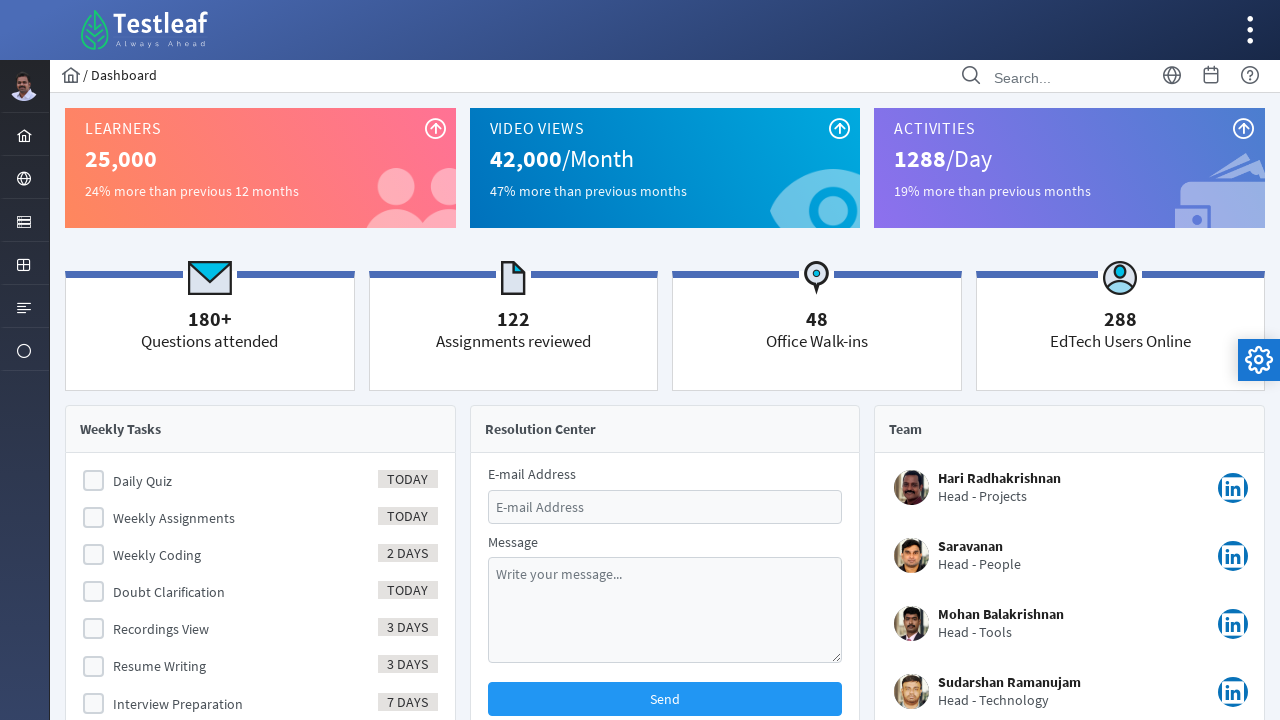

Printed child window title
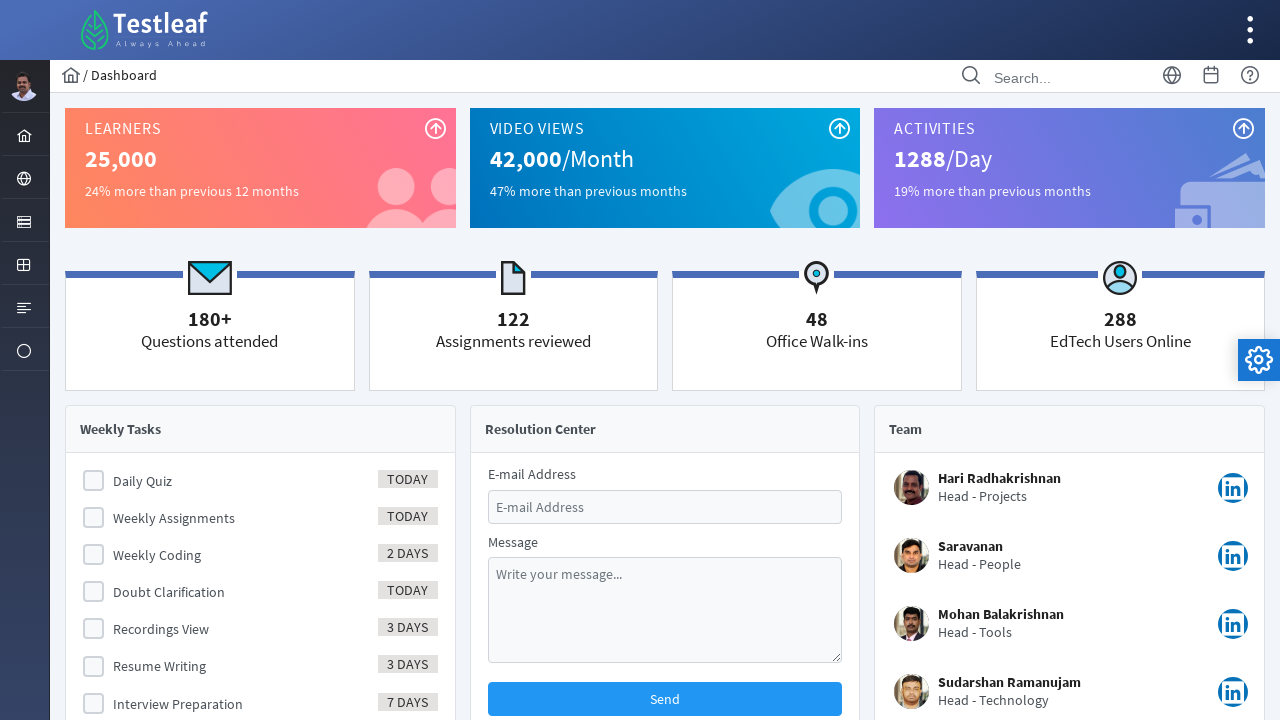

Closed the child window
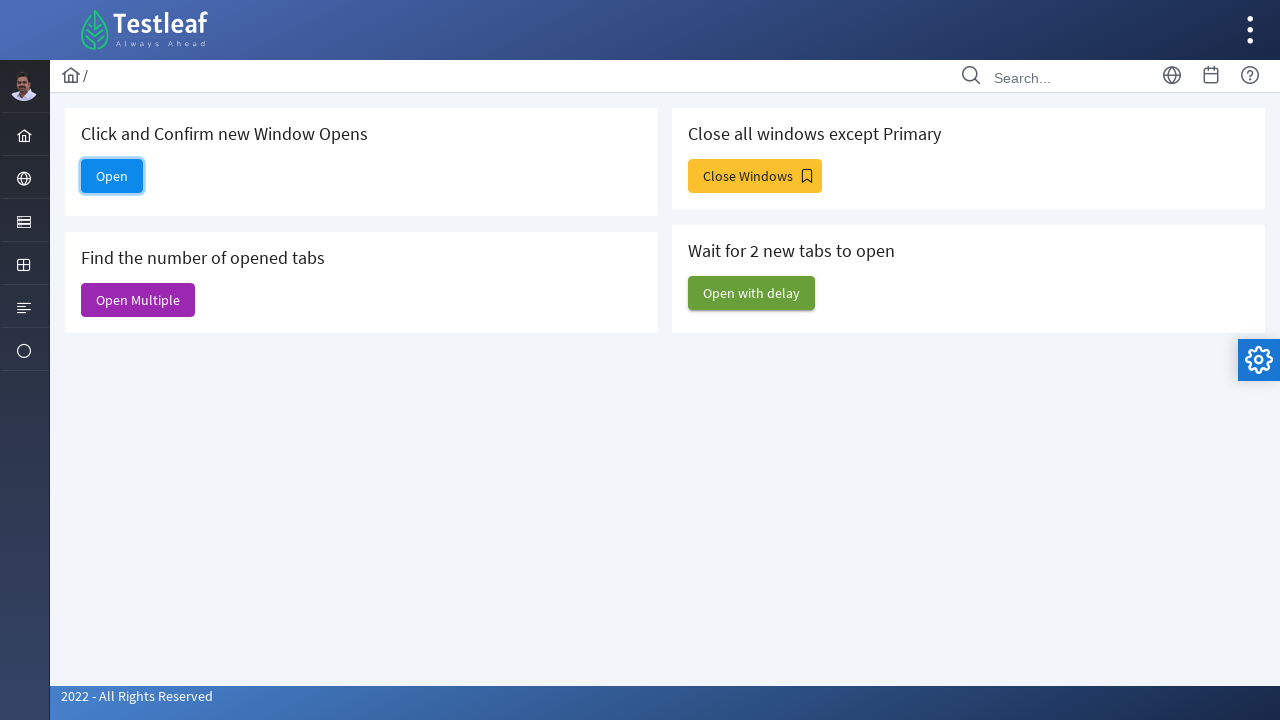

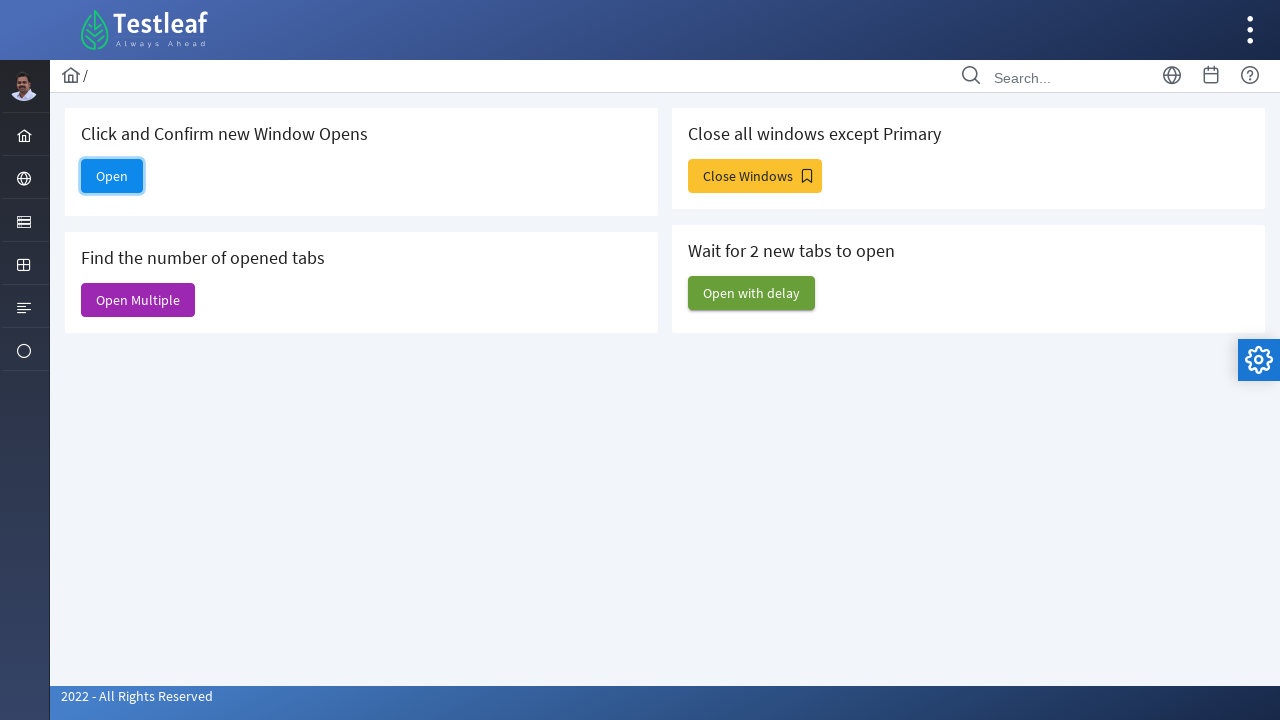